Tests filtering to display active items by completing one item and clicking the Active link

Starting URL: https://demo.playwright.dev/todomvc

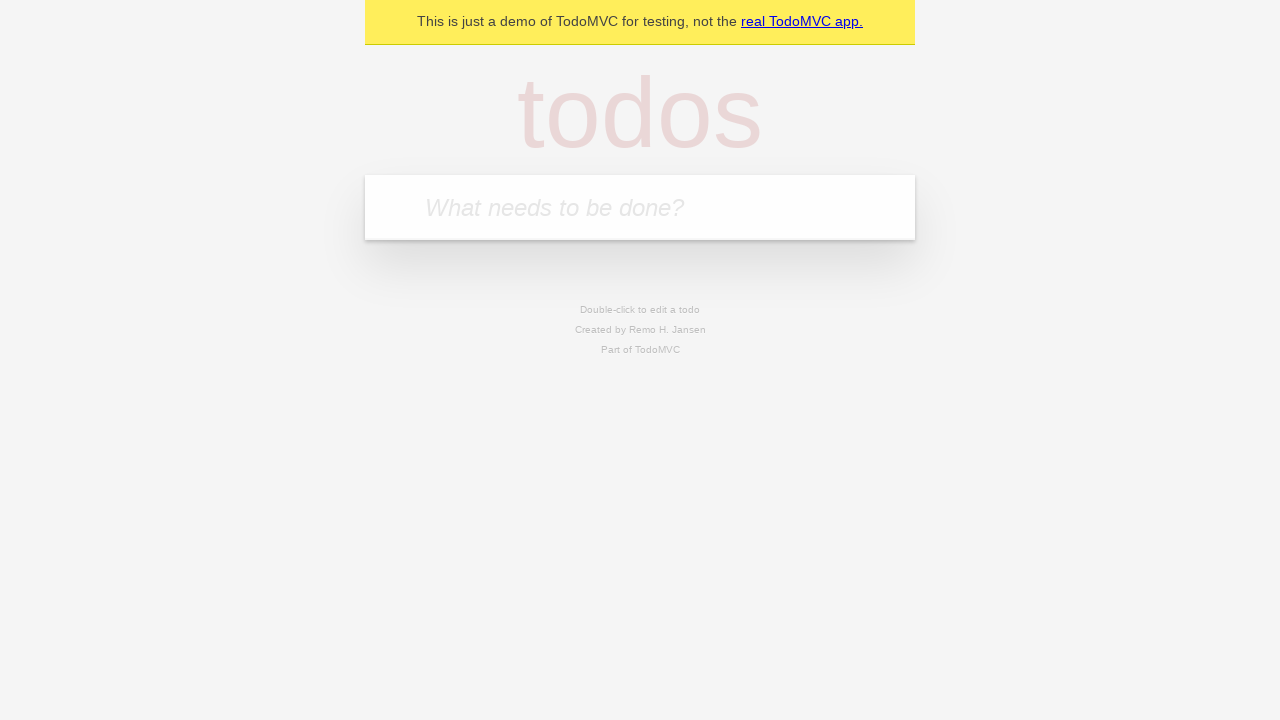

Filled todo input with 'buy some cheese' on internal:attr=[placeholder="What needs to be done?"i]
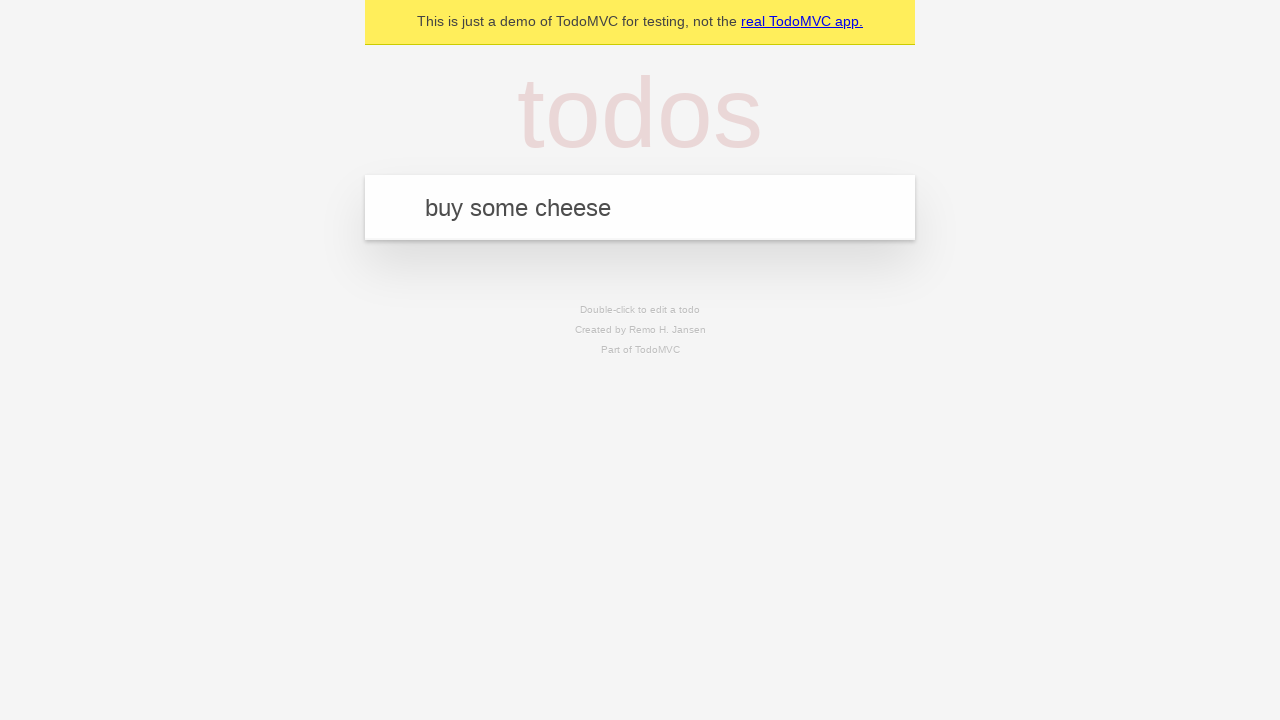

Pressed Enter to add todo 'buy some cheese' on internal:attr=[placeholder="What needs to be done?"i]
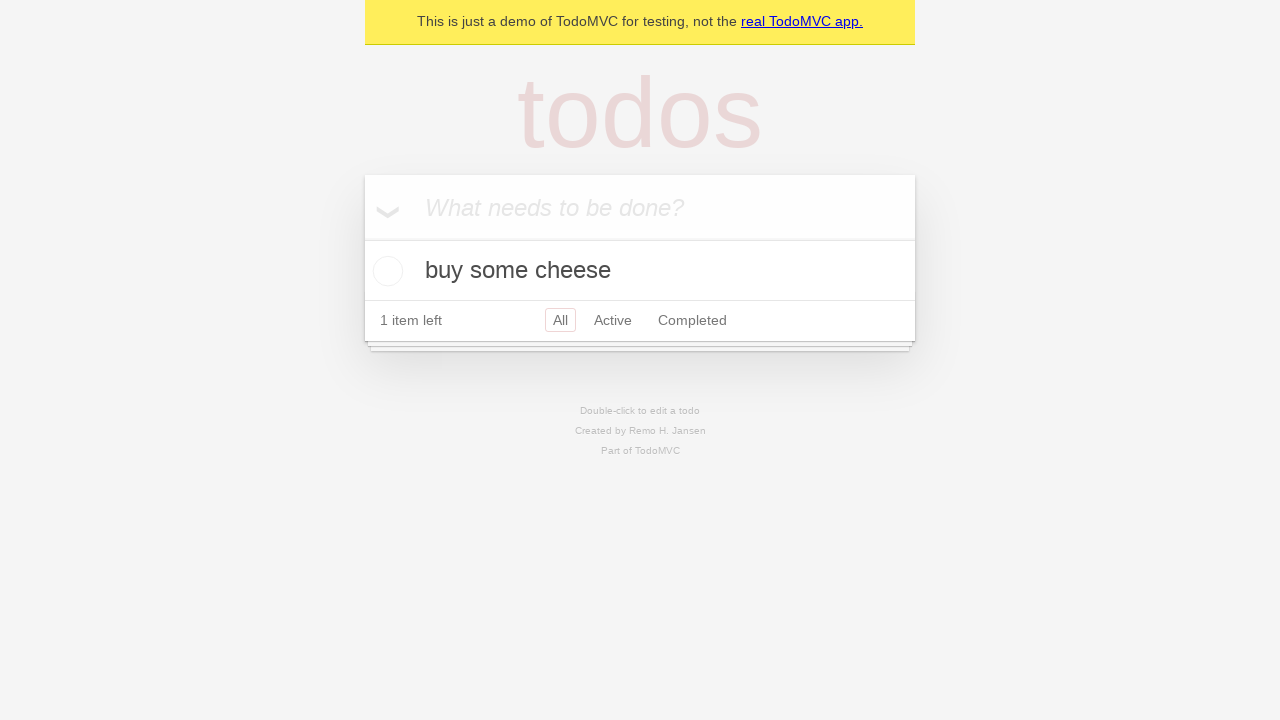

Filled todo input with 'feed the cat' on internal:attr=[placeholder="What needs to be done?"i]
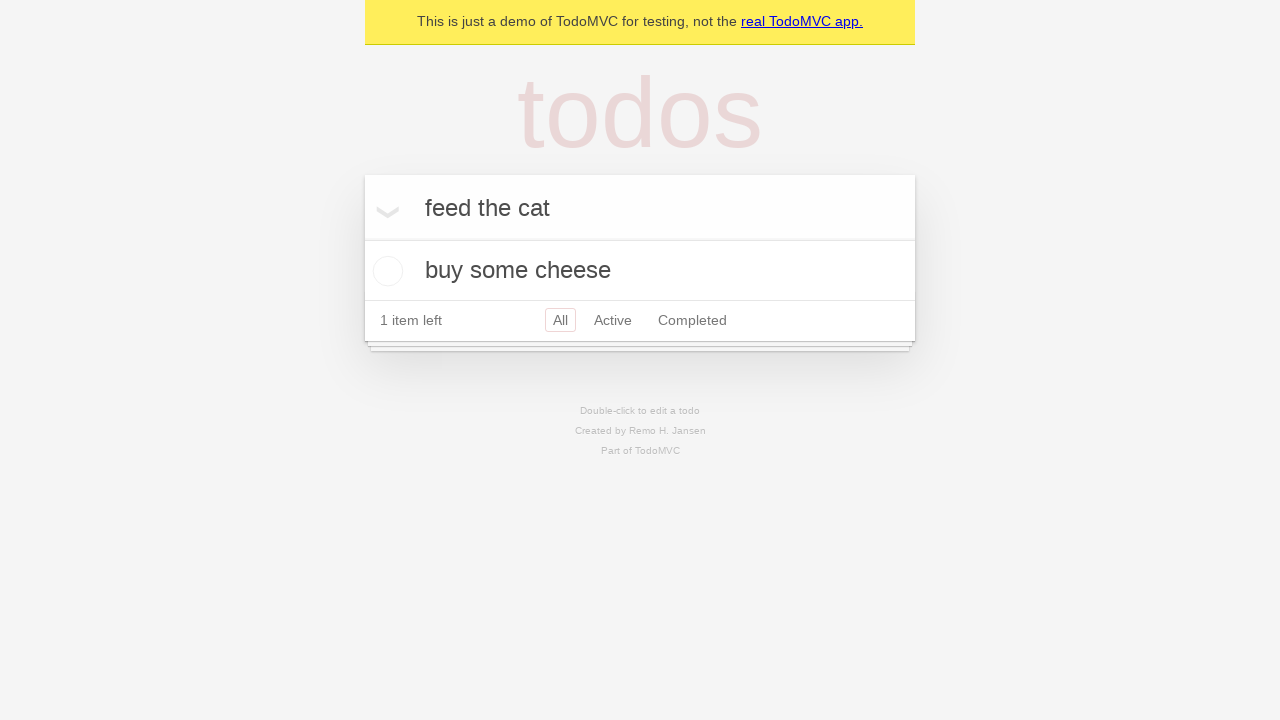

Pressed Enter to add todo 'feed the cat' on internal:attr=[placeholder="What needs to be done?"i]
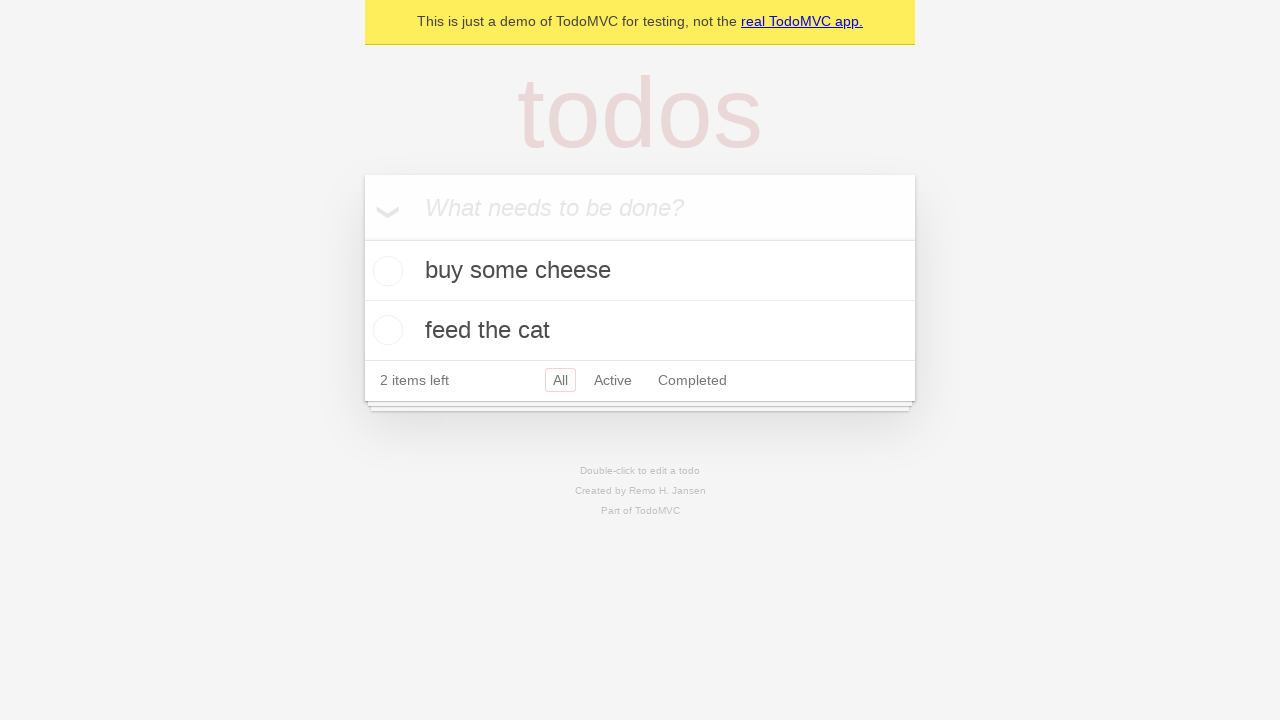

Filled todo input with 'book a doctors appointment' on internal:attr=[placeholder="What needs to be done?"i]
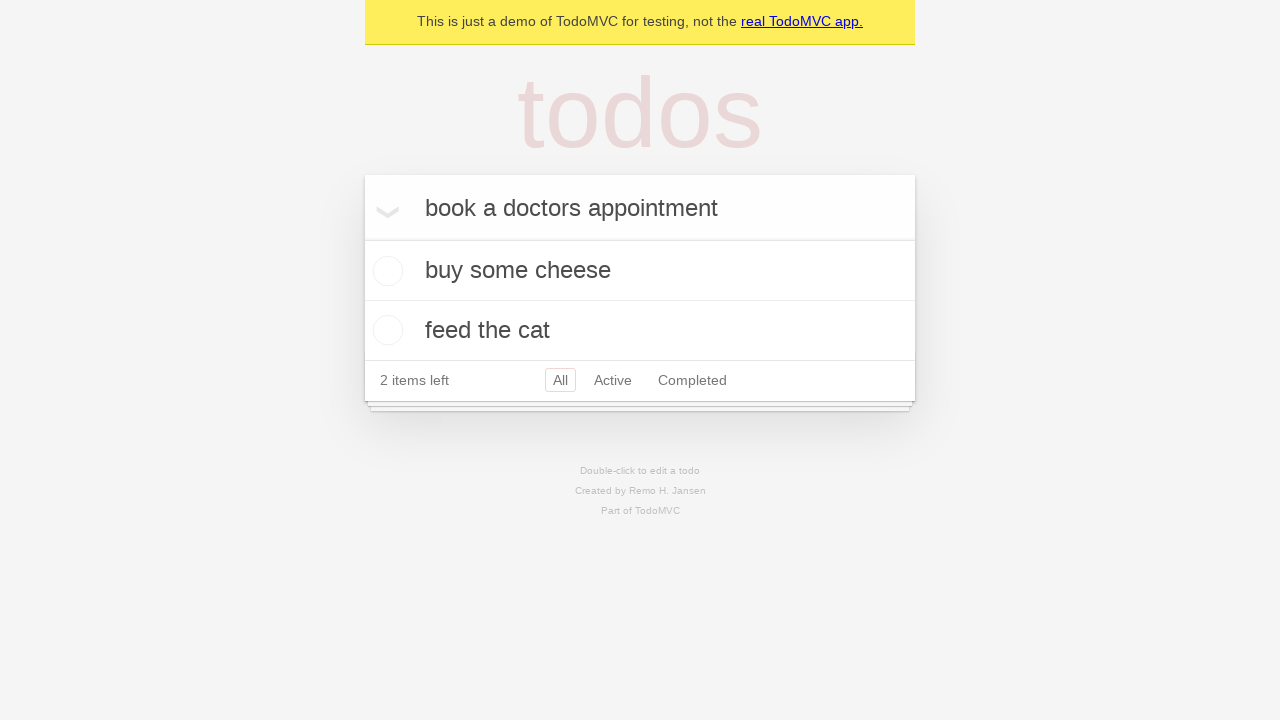

Pressed Enter to add todo 'book a doctors appointment' on internal:attr=[placeholder="What needs to be done?"i]
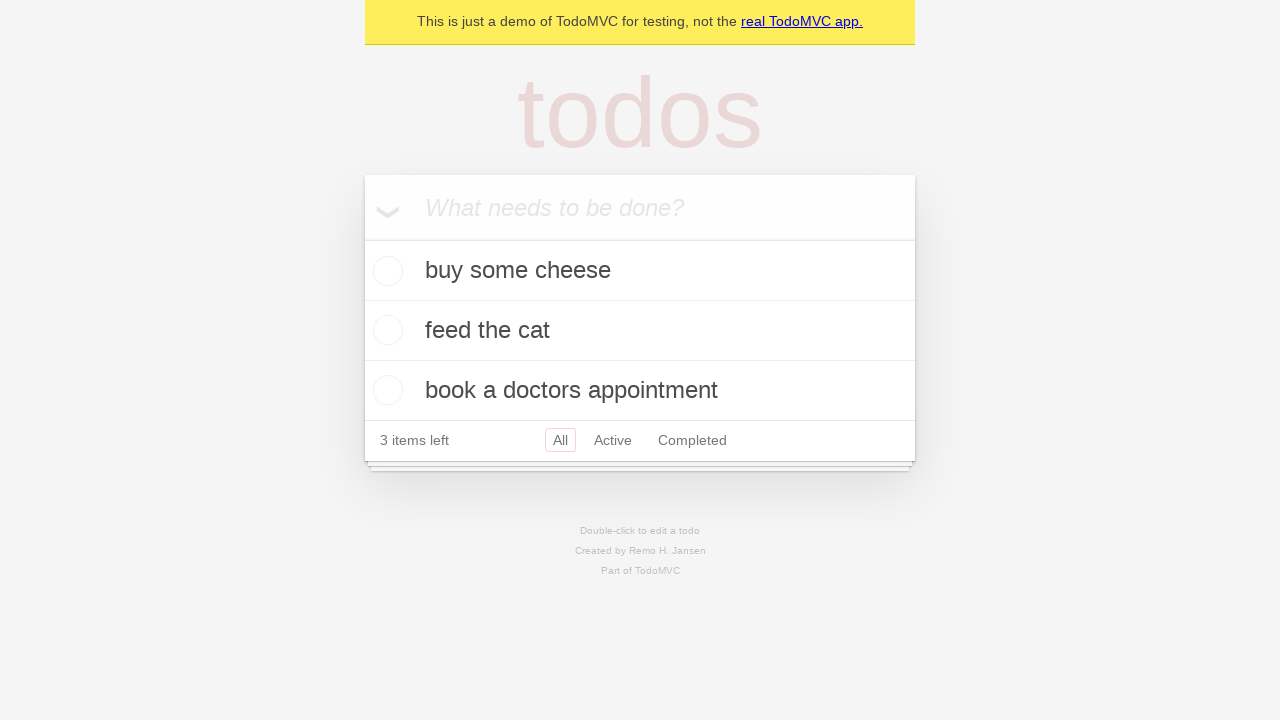

Waited for all 3 todos to be added to the list
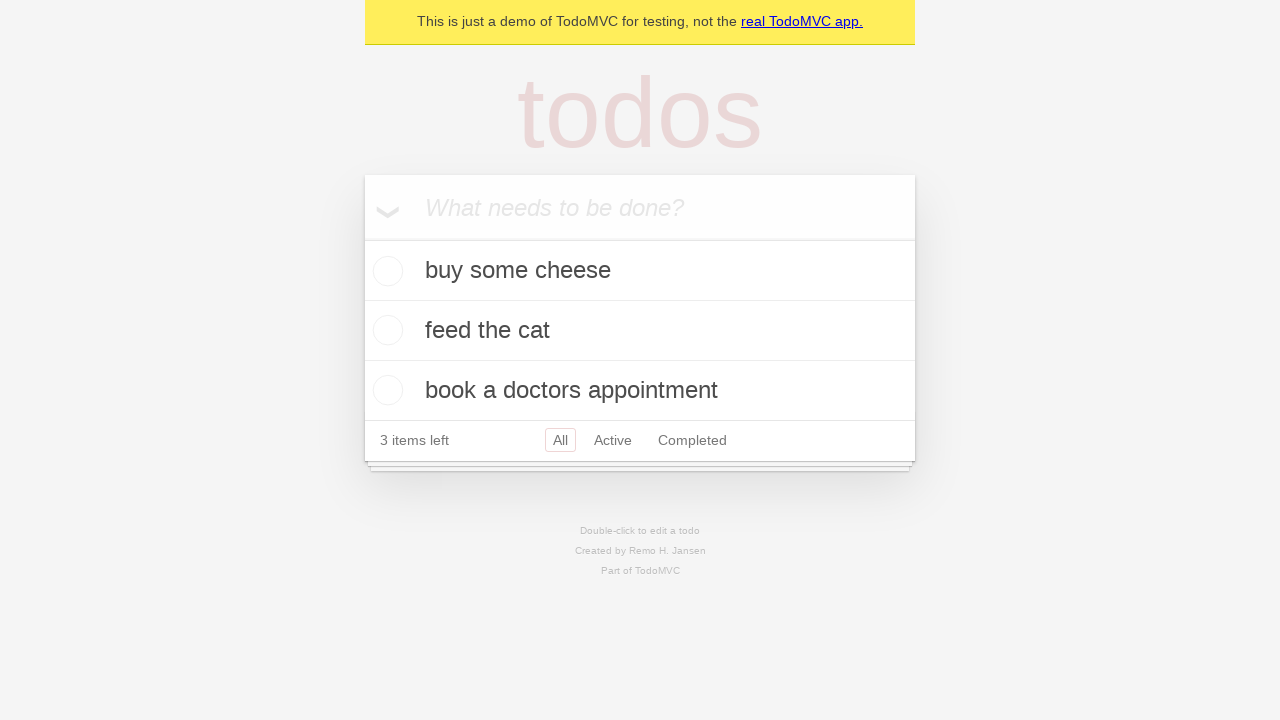

Checked the checkbox for the second todo item (feed the cat) at (385, 330) on internal:testid=[data-testid="todo-item"s] >> nth=1 >> internal:role=checkbox
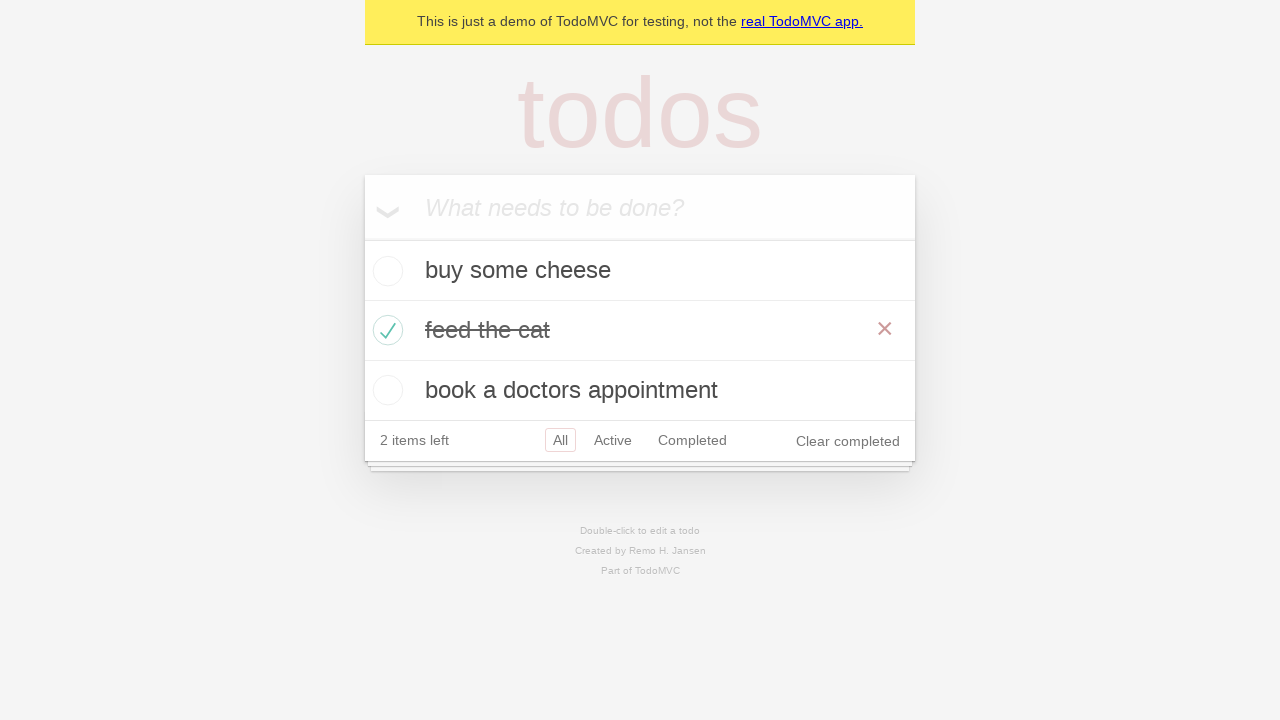

Clicked the Active filter link to display only active items at (613, 440) on internal:role=link[name="Active"i]
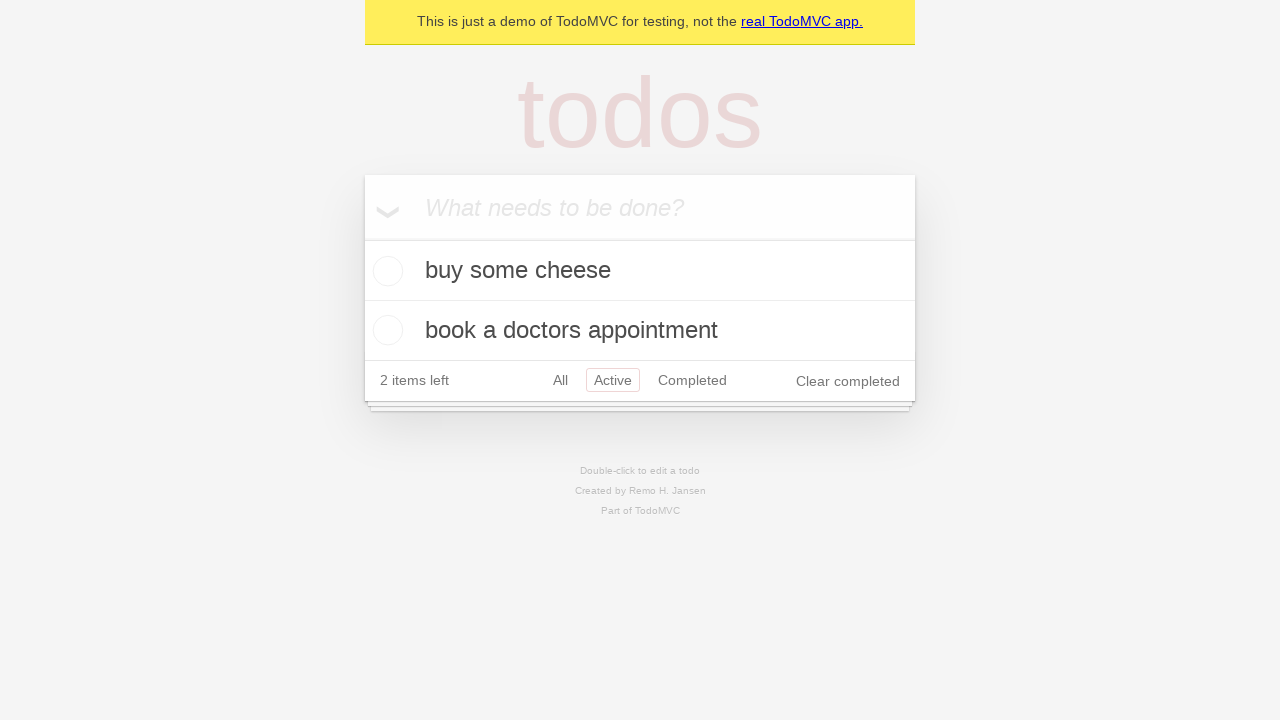

Waited for filtered view to display 2 active items
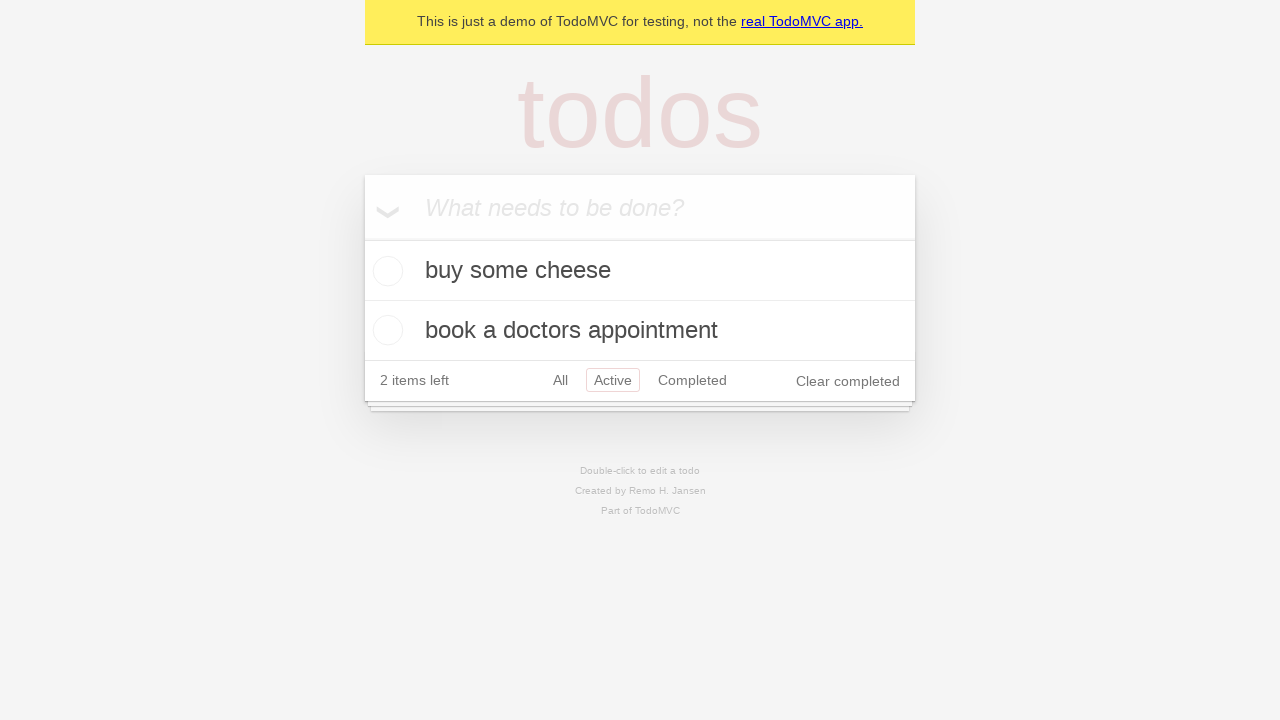

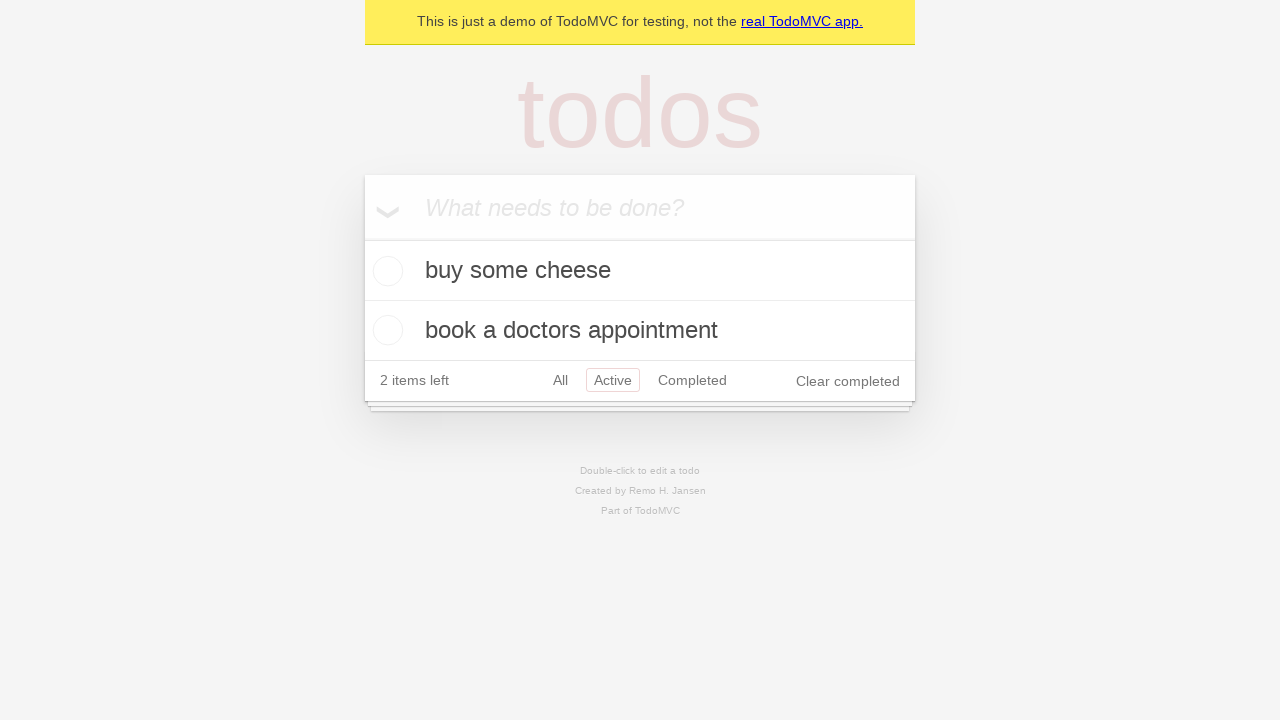